Tests checkout process with valid payment information

Starting URL: https://www.demoblaze.com

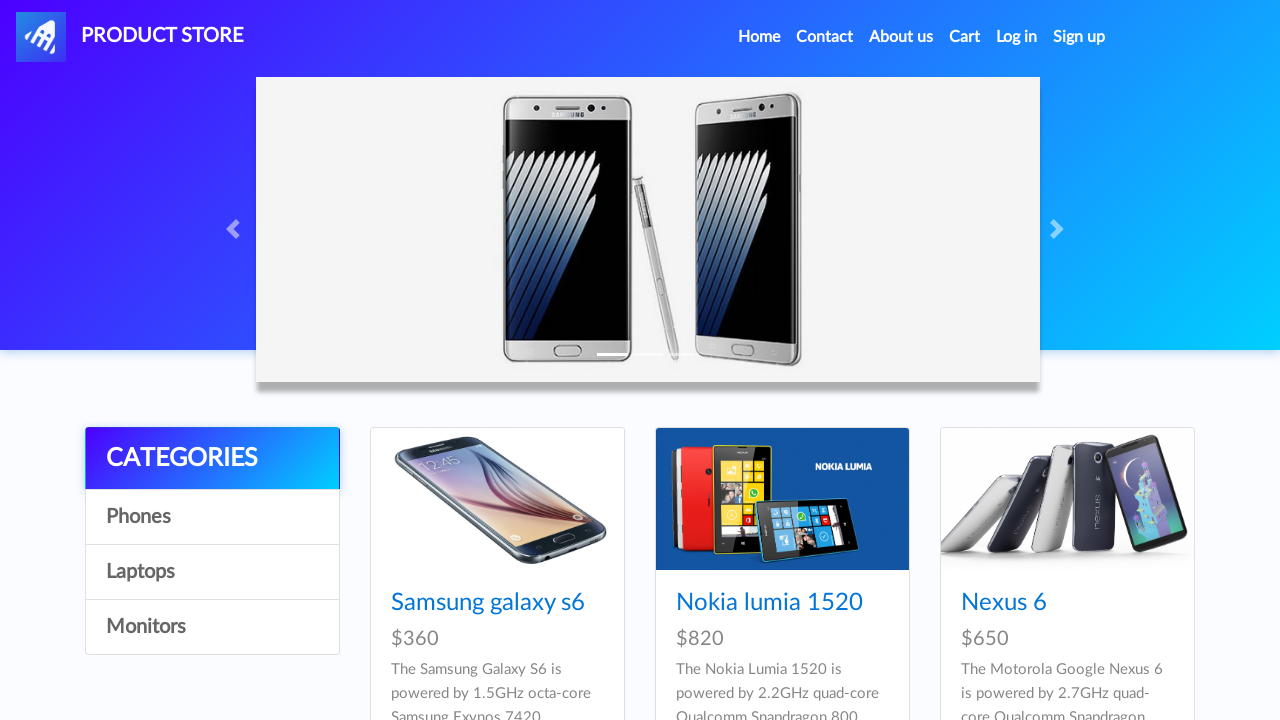

Clicked cart button to navigate to shopping cart at (965, 37) on #cartur
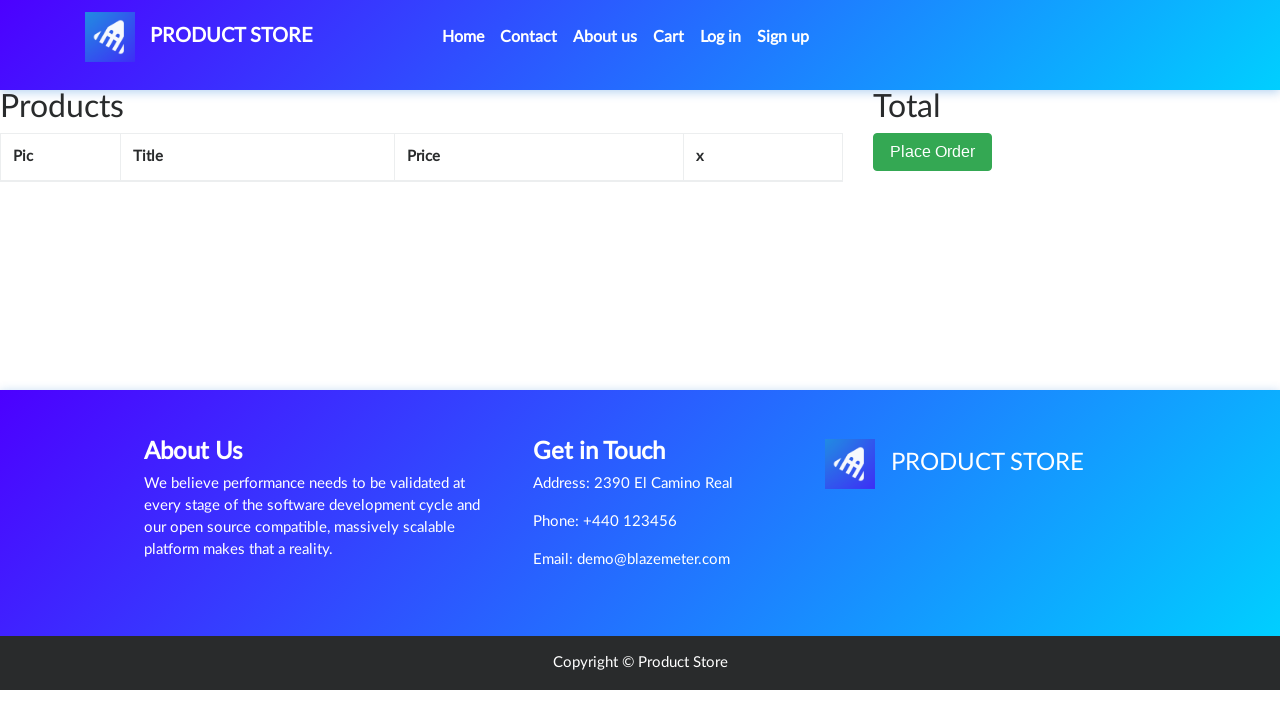

Waited for cart page to load
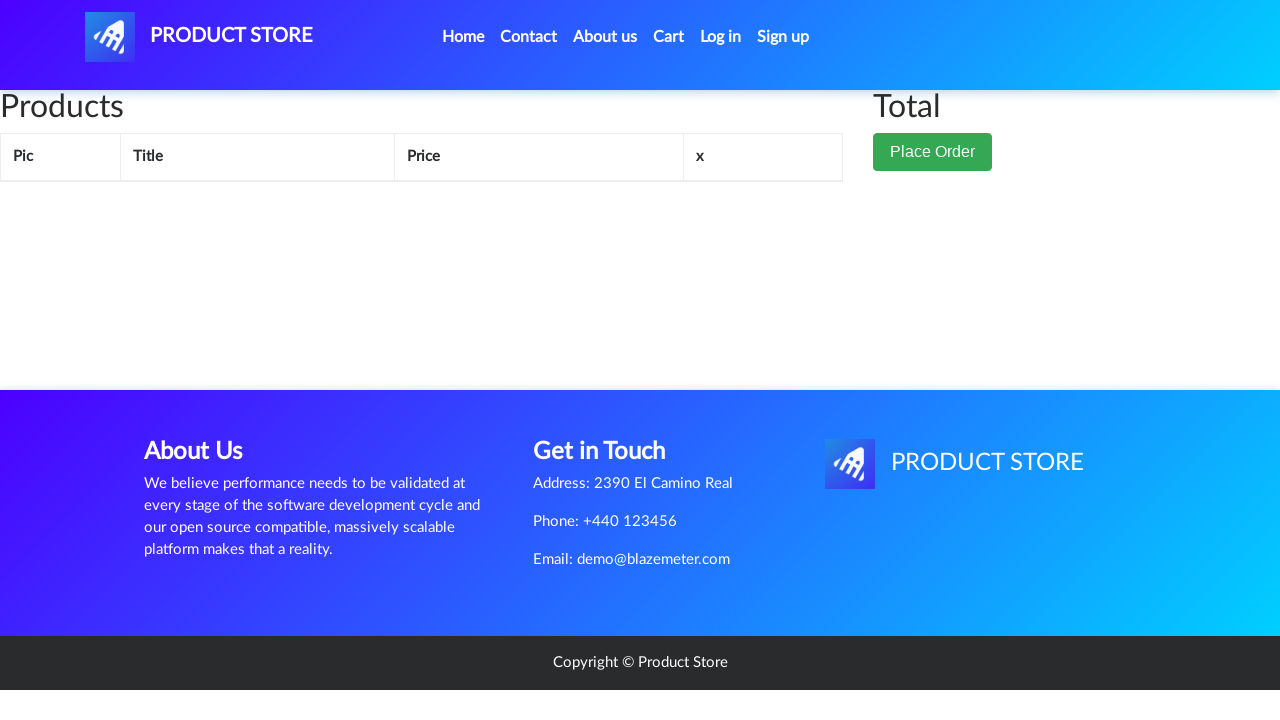

Clicked 'Place Order' button at (933, 152) on button:text('Place Order')
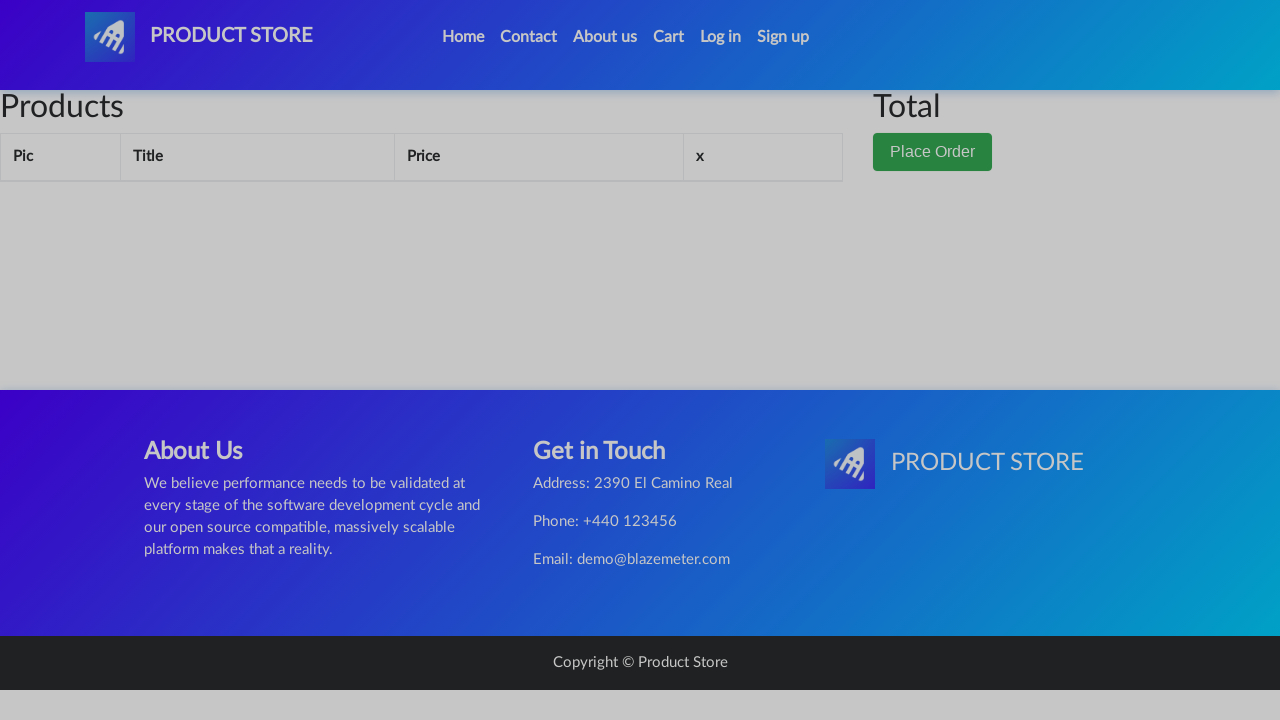

Waited for checkout form to appear
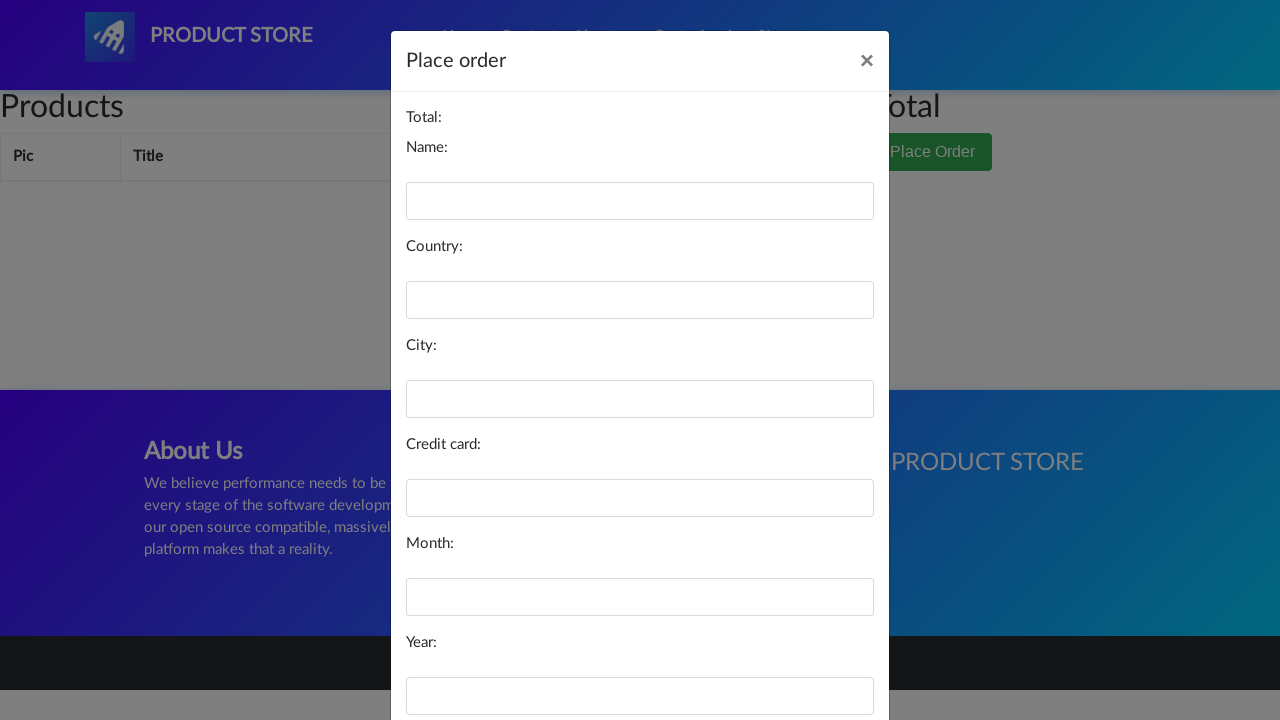

Filled name field with 'Test User' on #name
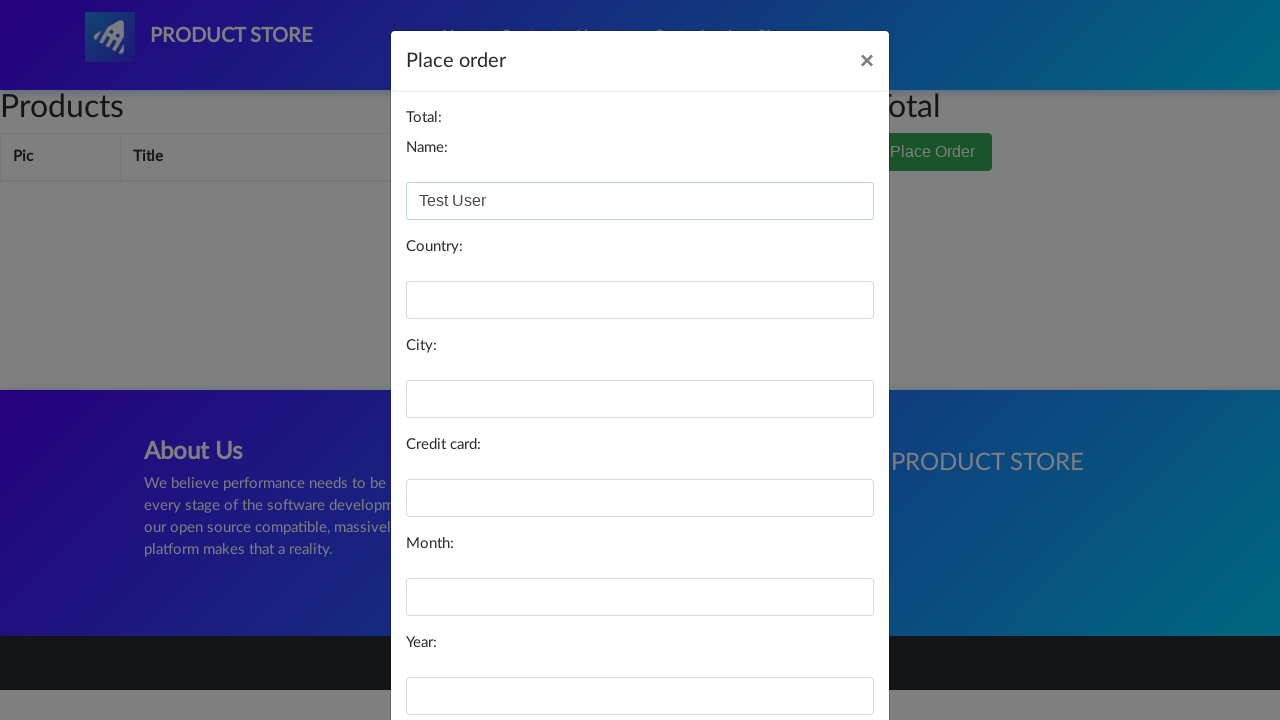

Filled country field with 'Test Country' on #country
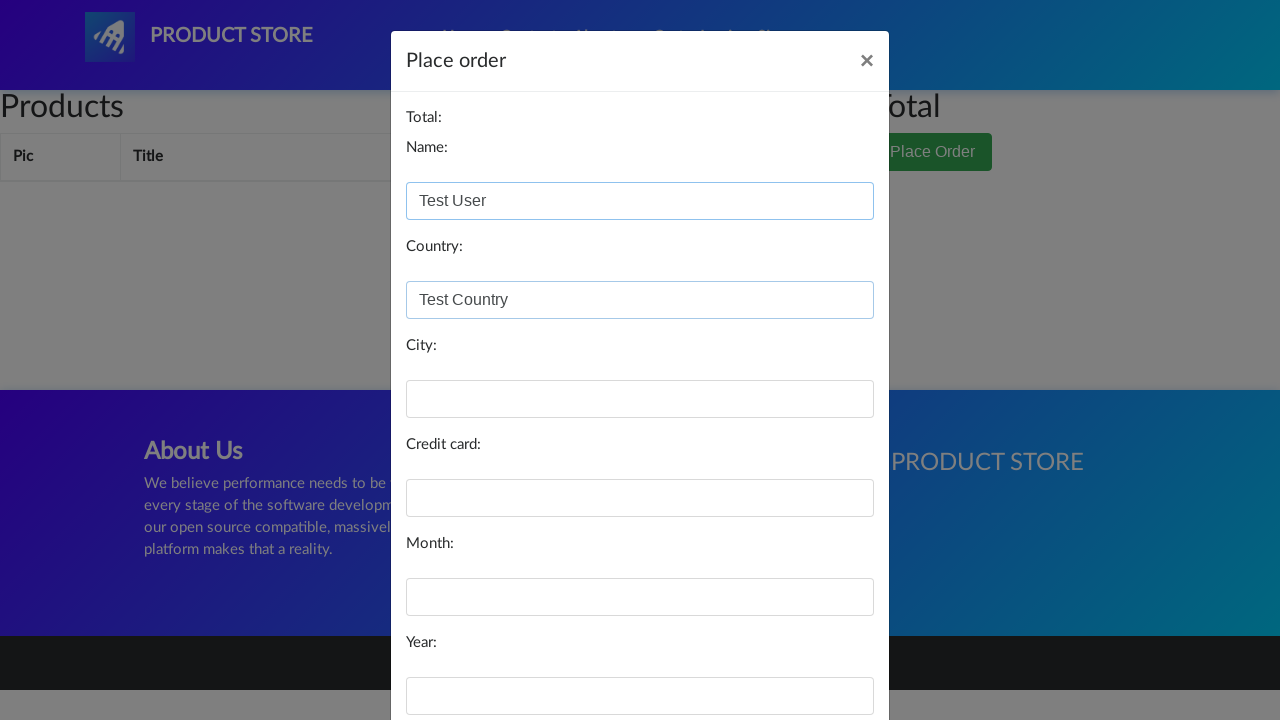

Filled city field with 'Test City' on #city
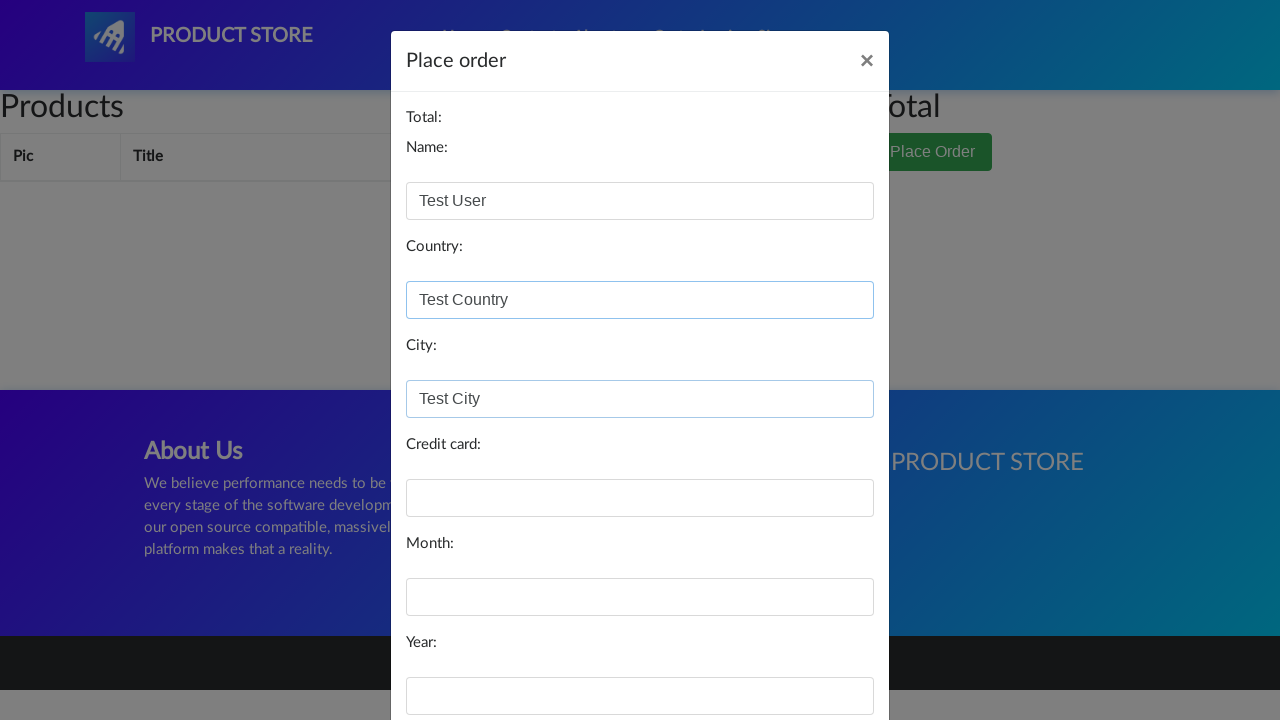

Filled card field with payment card number on #card
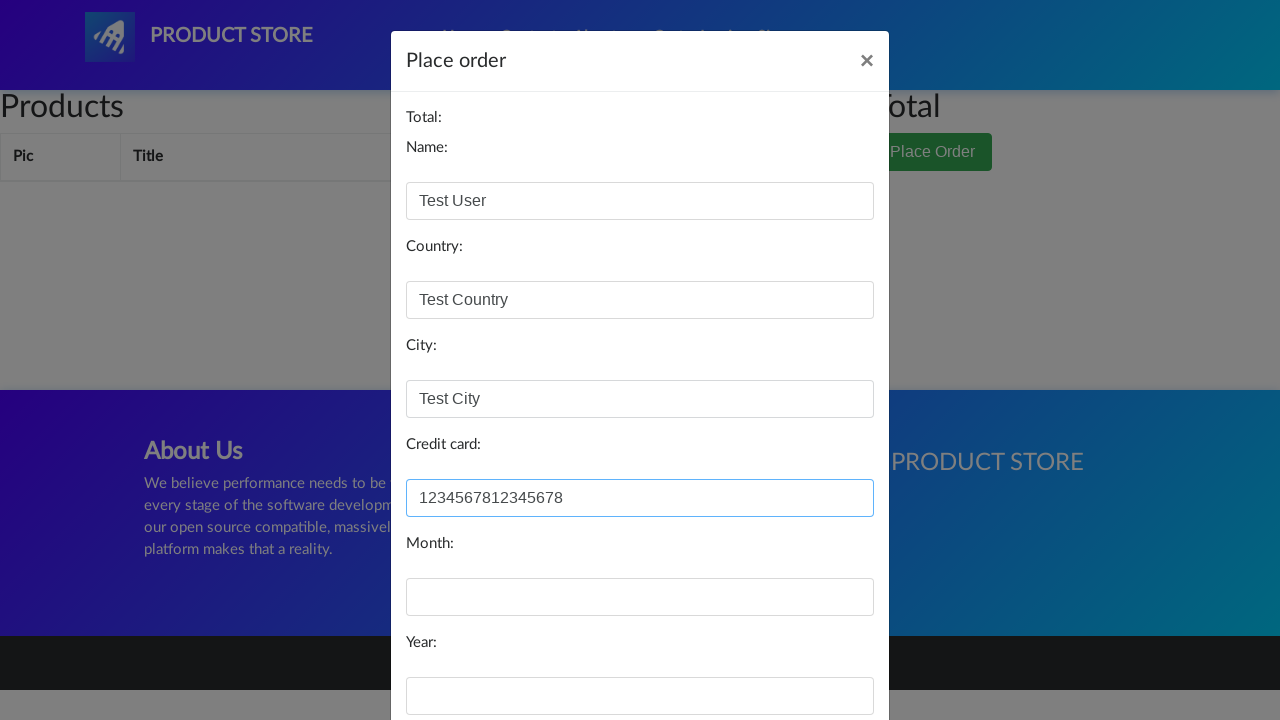

Filled month field with '12' on #month
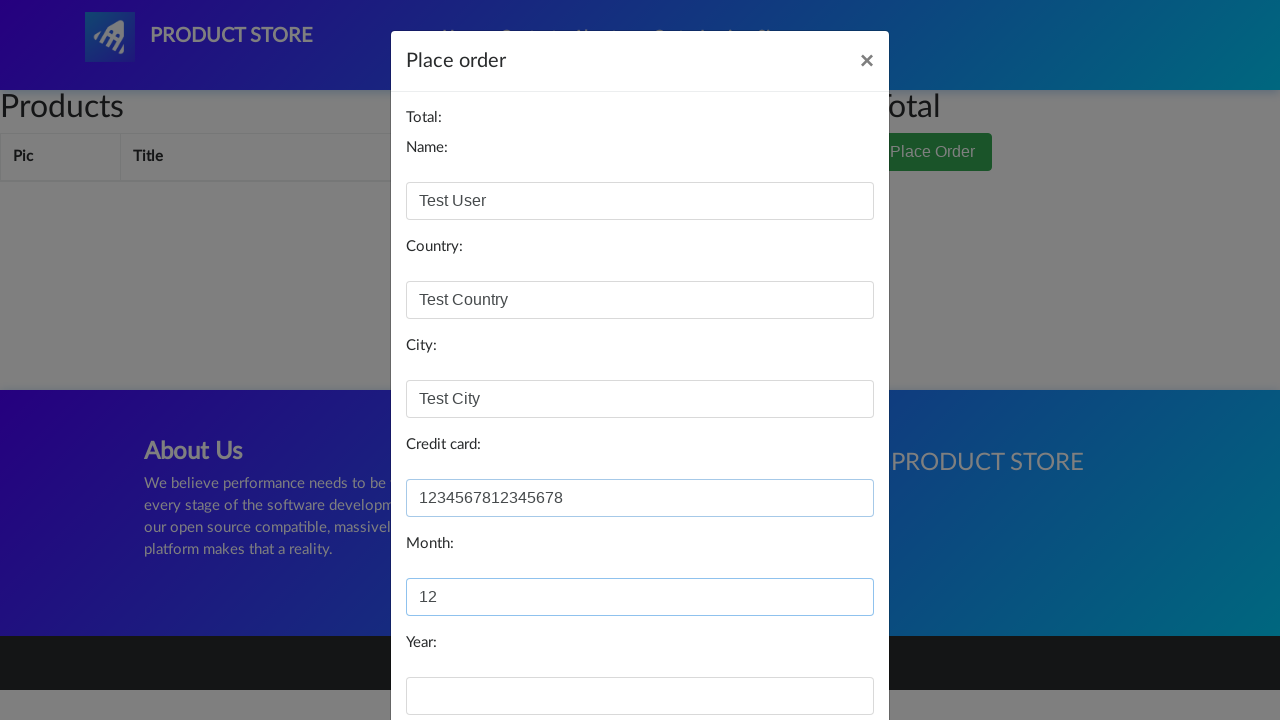

Filled year field with '2024' on #year
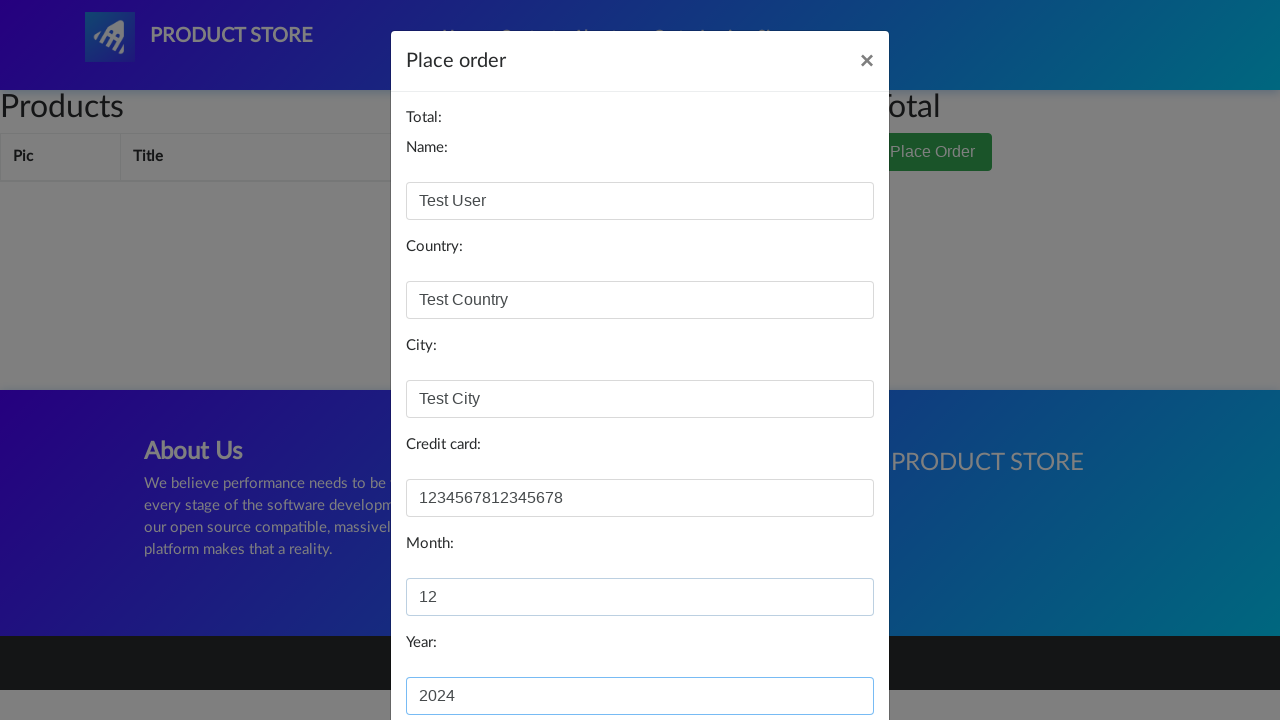

Clicked 'Purchase' button to submit checkout with valid credentials at (823, 655) on button:text('Purchase')
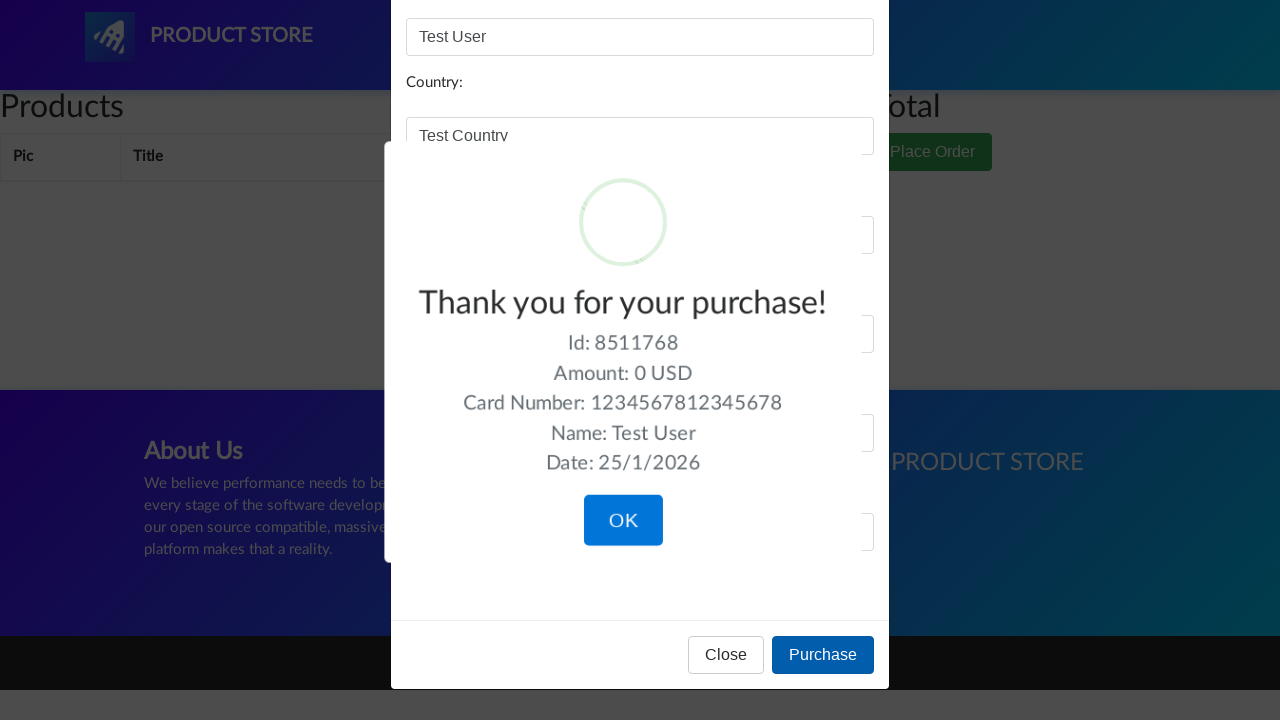

Waited for order confirmation message
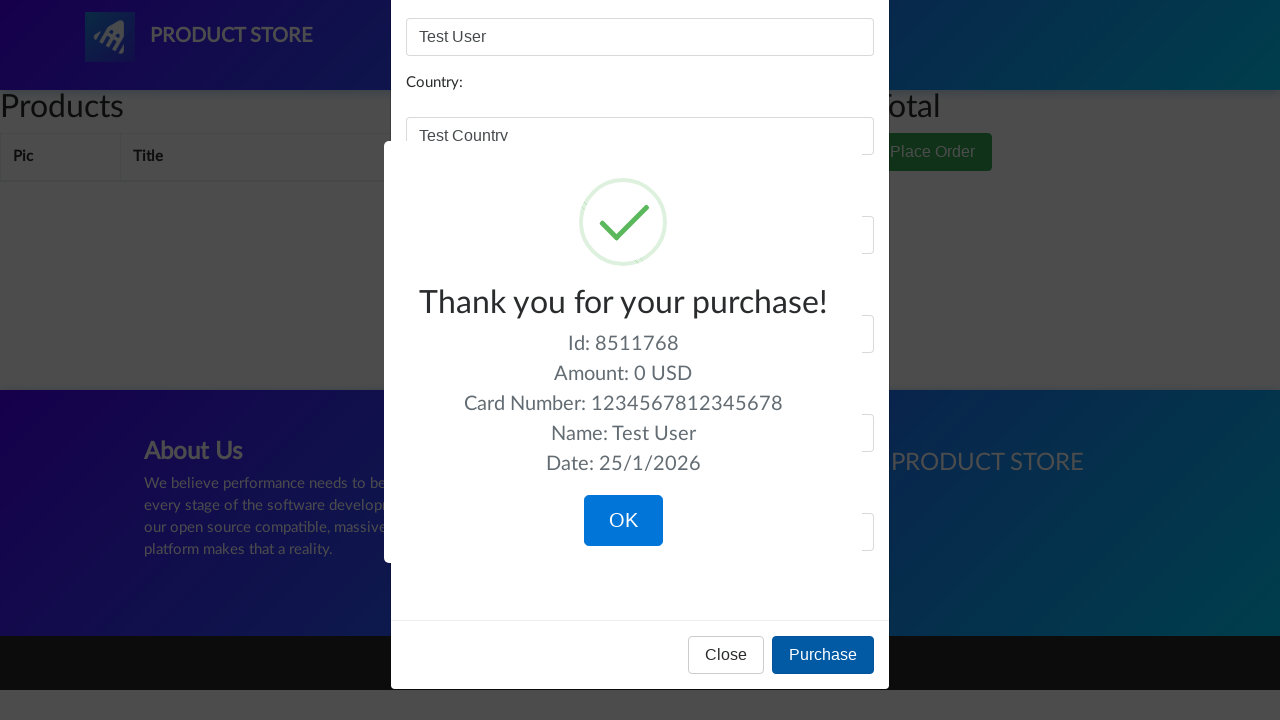

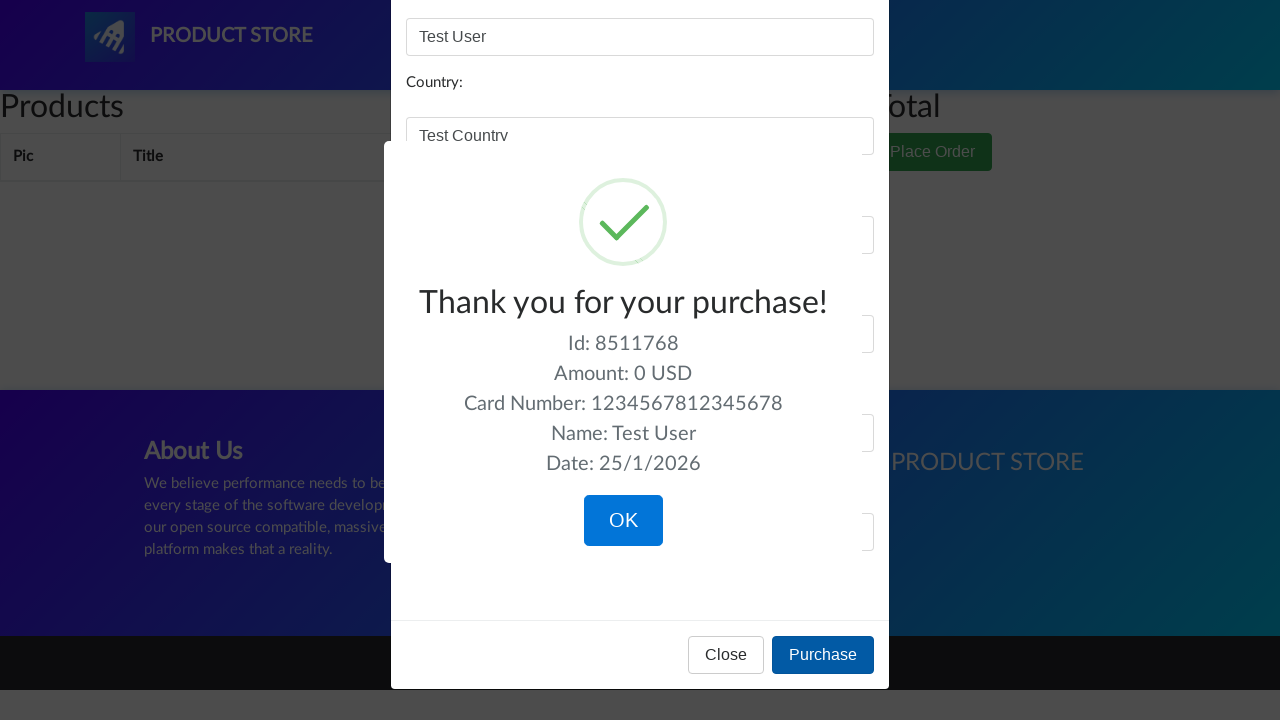